Tests closing a modal advertisement popup by waiting for the modal to appear and clicking the Close button in the modal footer.

Starting URL: http://the-internet.herokuapp.com/entry_ad

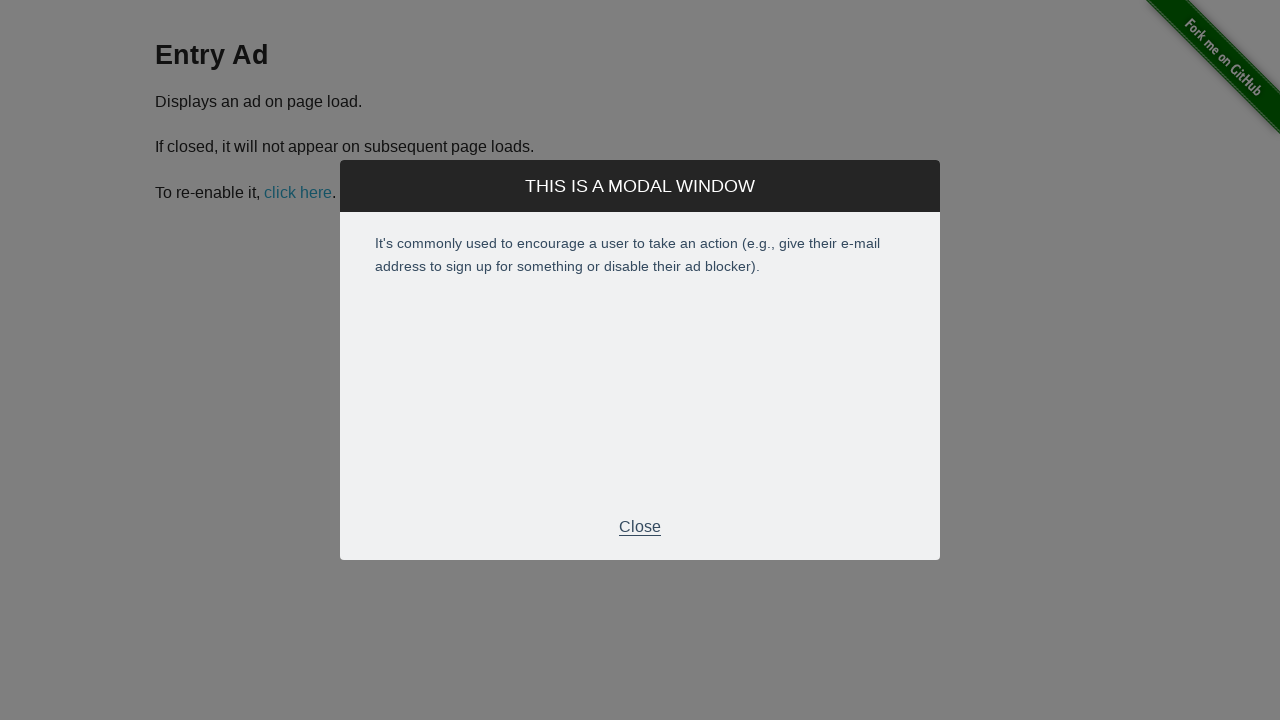

Waited for Close button in modal footer to be visible
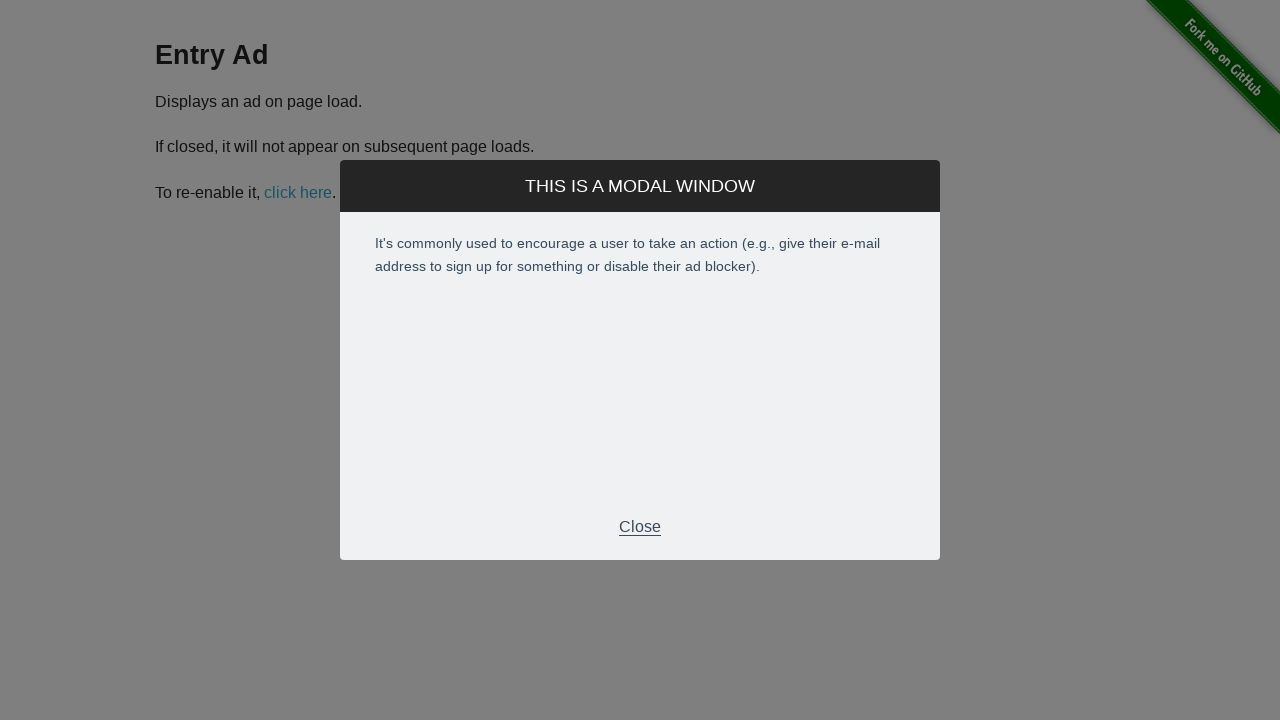

Clicked the Close button in modal footer at (640, 527) on div.modal-footer > p
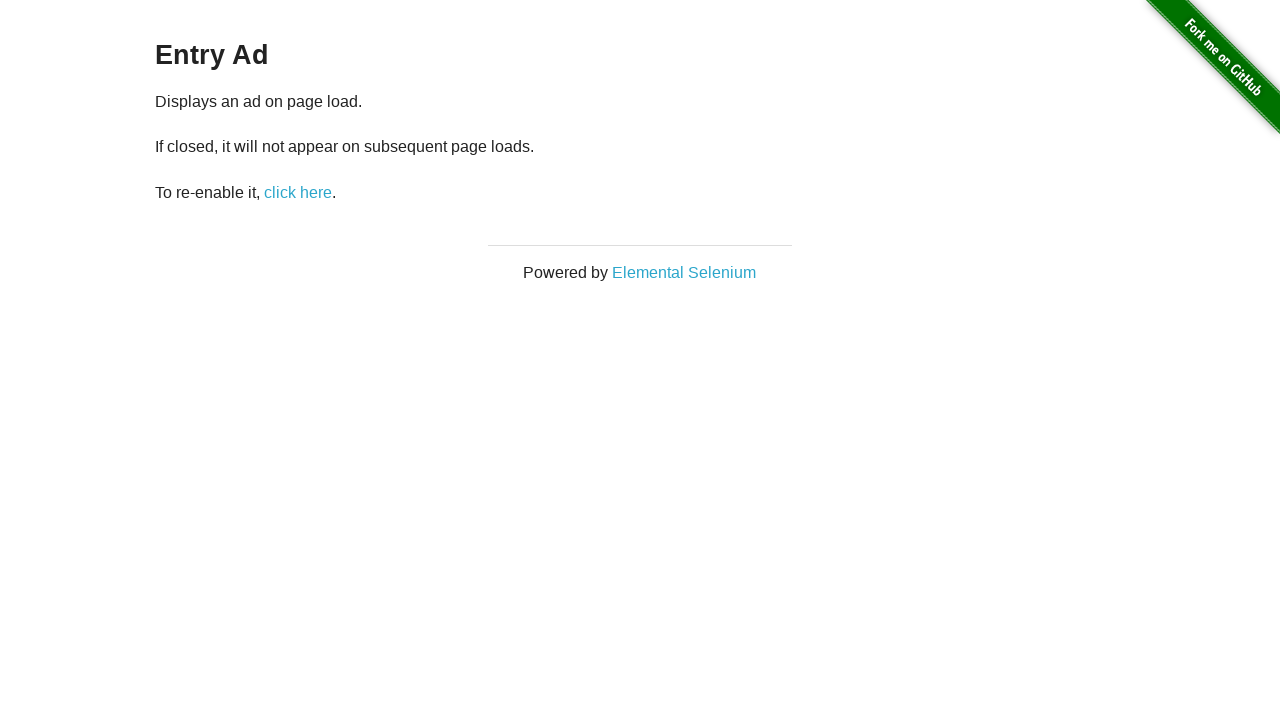

Verified modal advertisement popup is closed and no longer visible
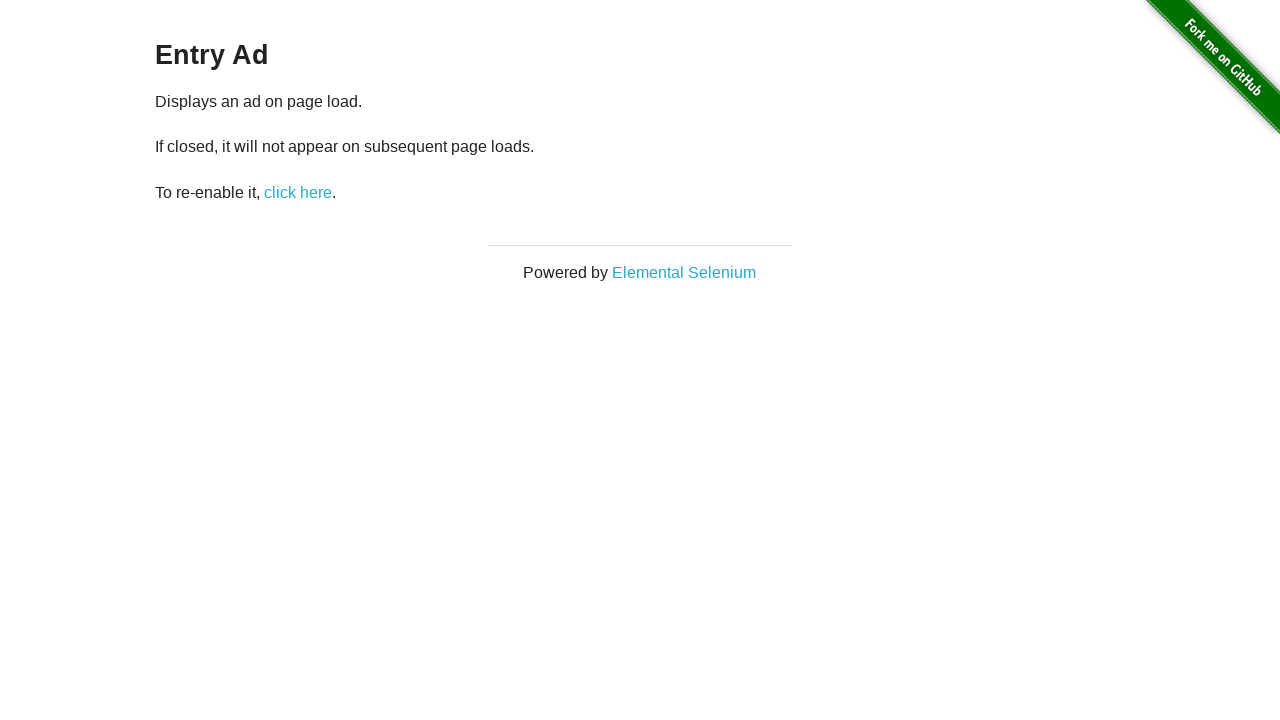

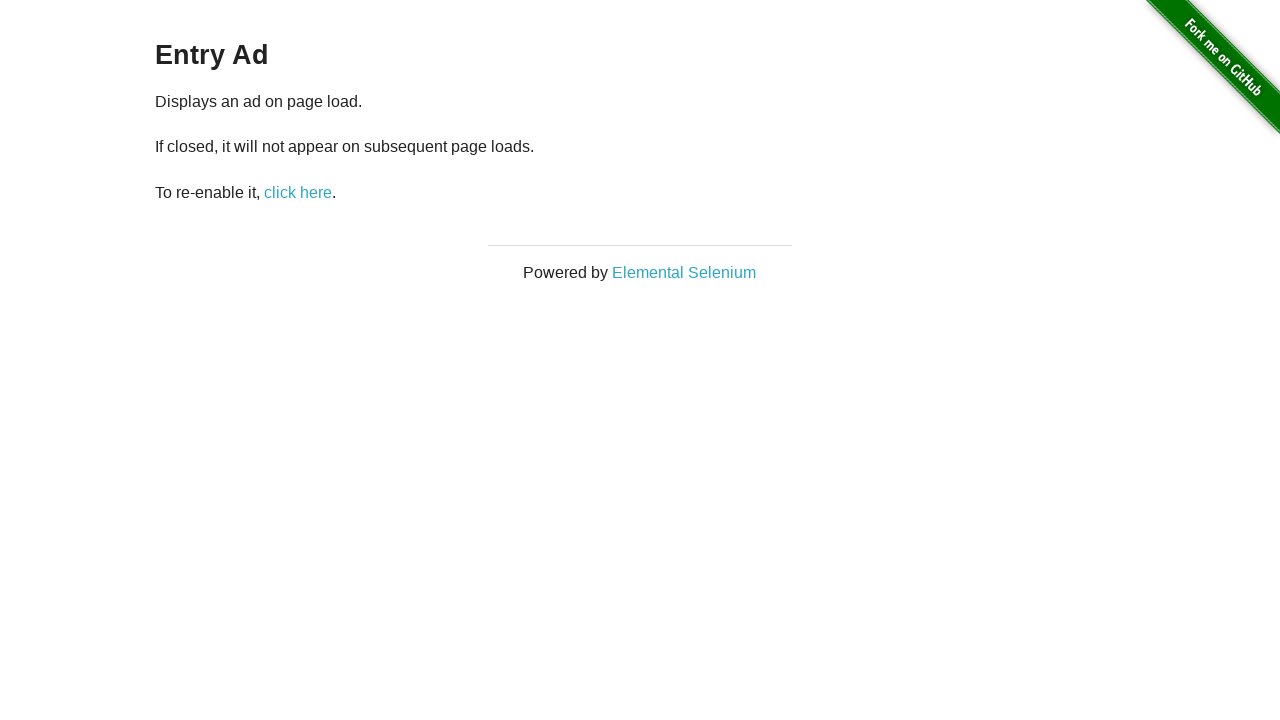